Navigates to the Selenium test inputs page and waits for it to load

Starting URL: https://www.selenium.dev/selenium/web/inputs.html

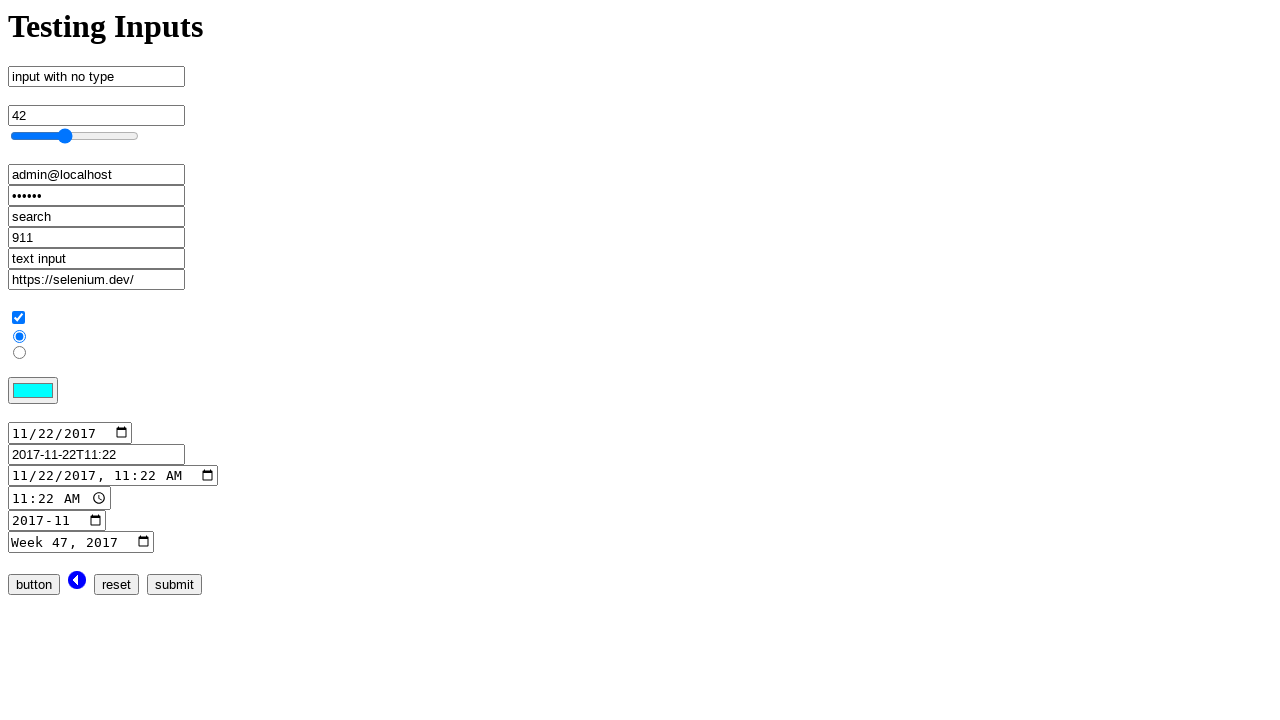

Waited for page to reach domcontentloaded state
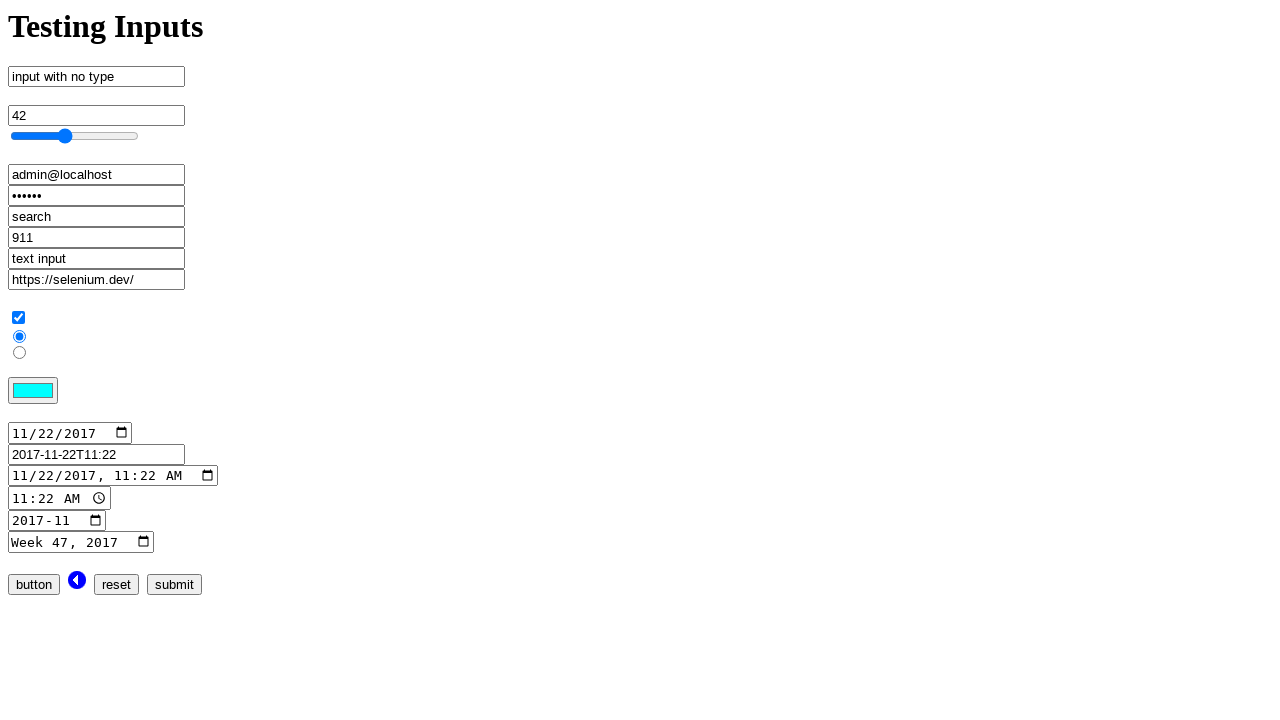

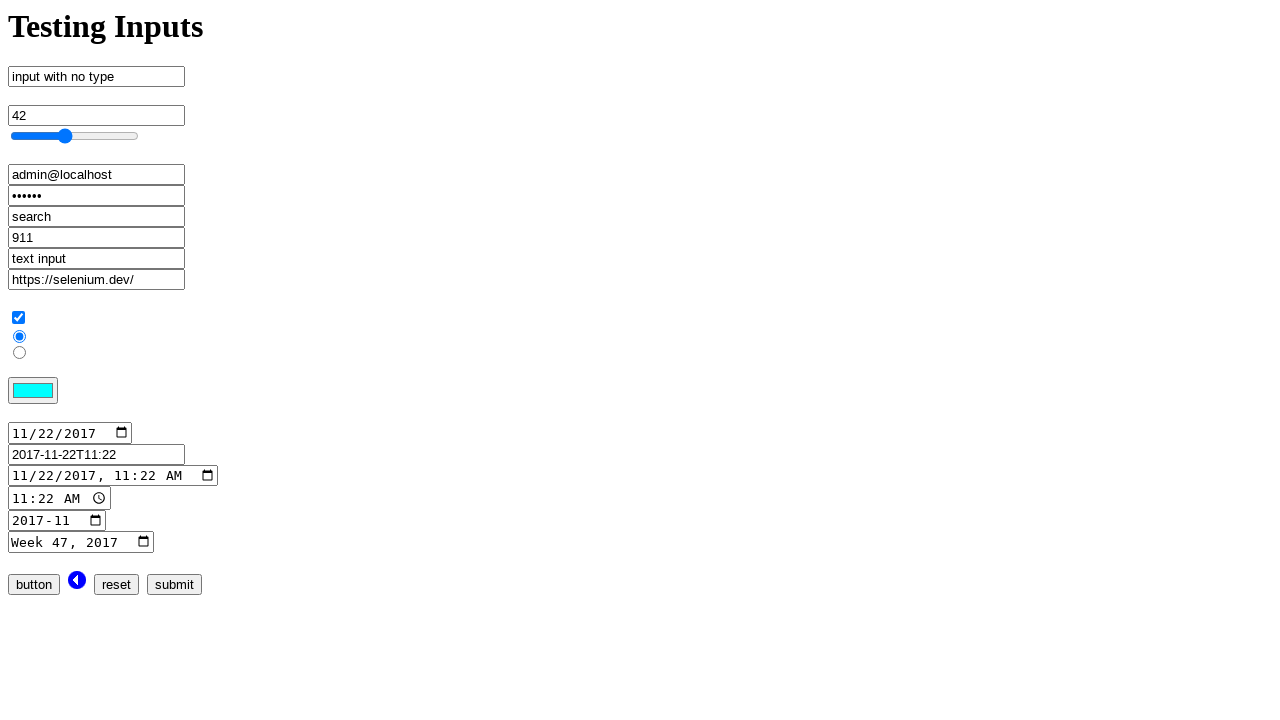